Demonstrates browser navigation commands by navigating between two URLs, then using back, forward, and refresh navigation actions

Starting URL: https://demo.nopcommerce.com/

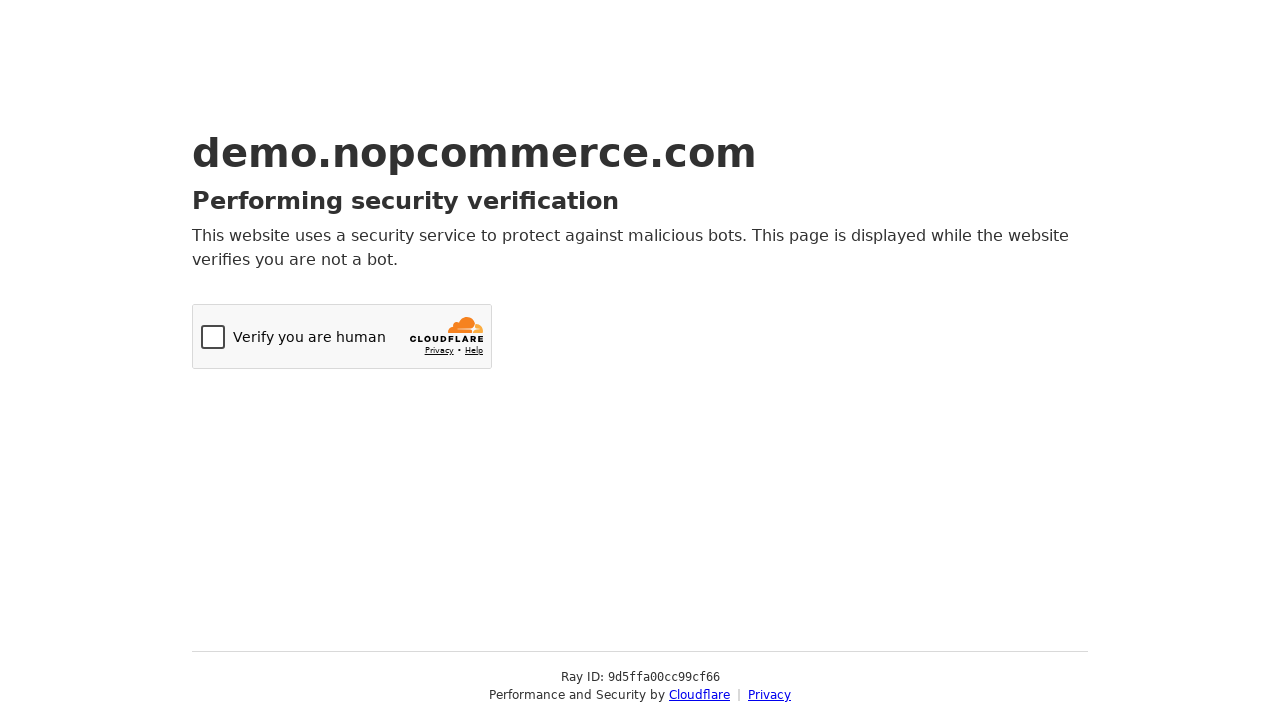

Navigated to OrangeHRM dashboard URL
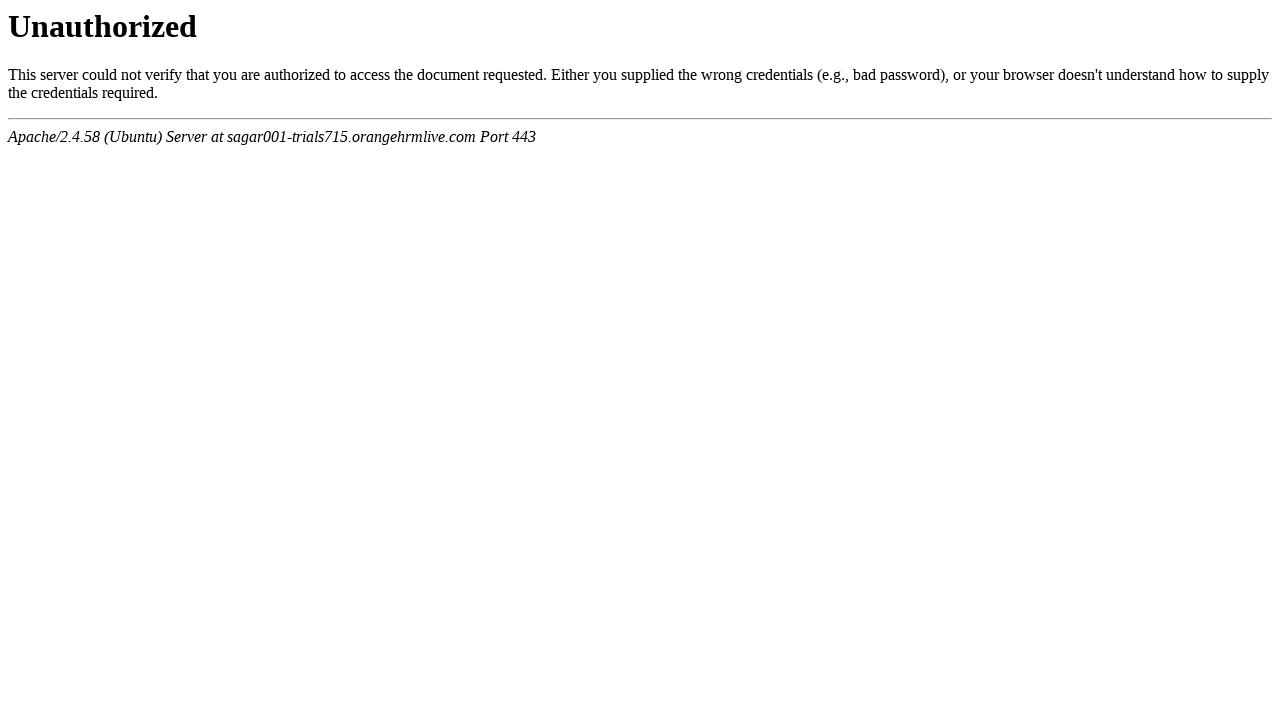

Navigated back to previous page
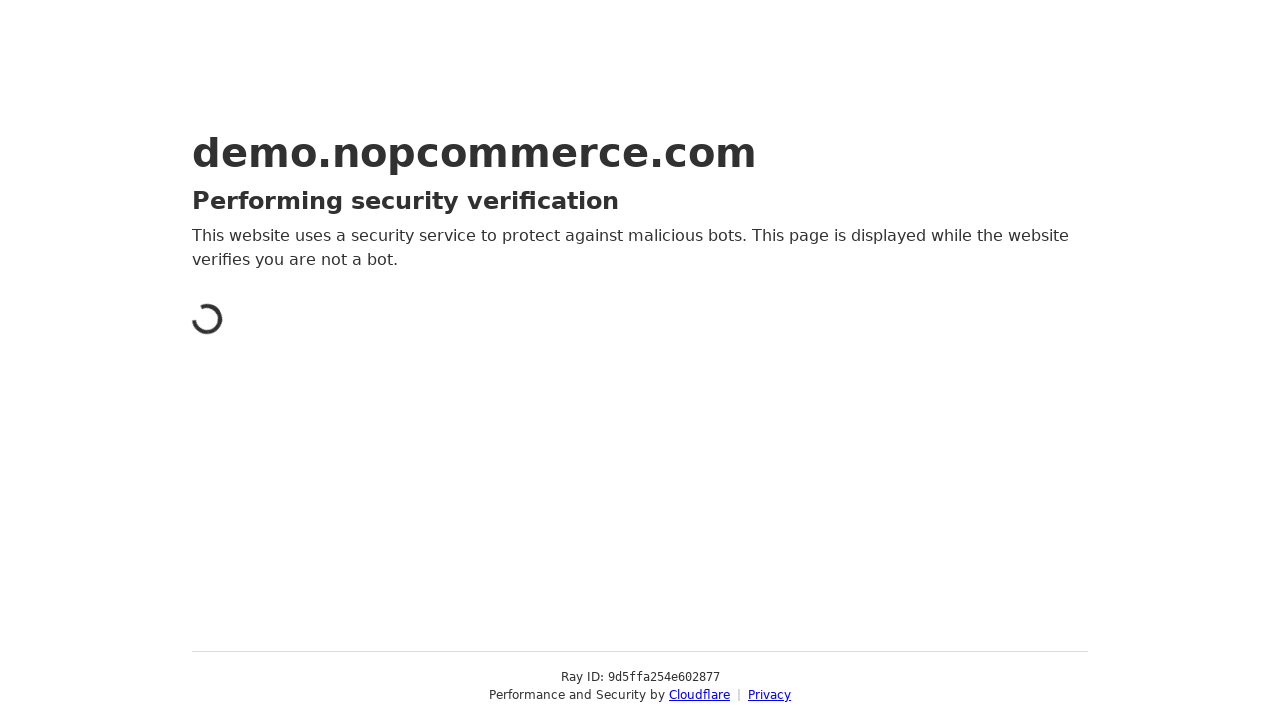

Verified current URL after back navigation: https://demo.nopcommerce.com/
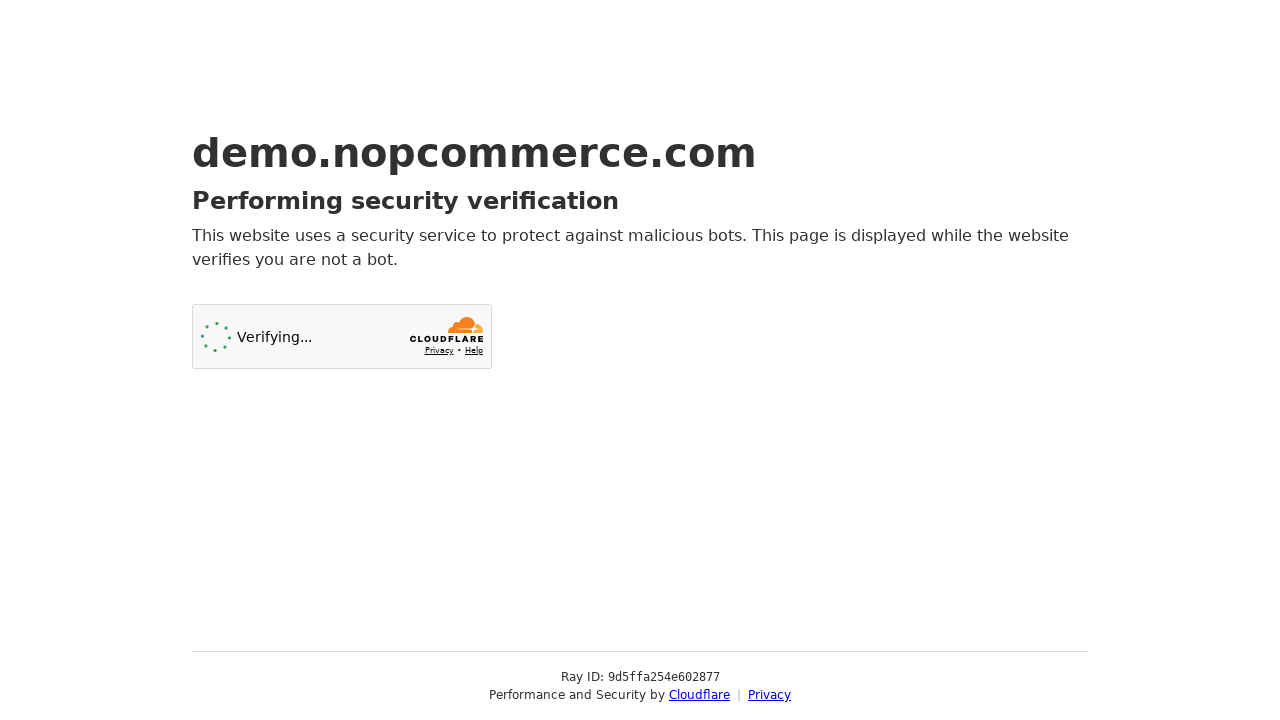

Navigated forward to next page
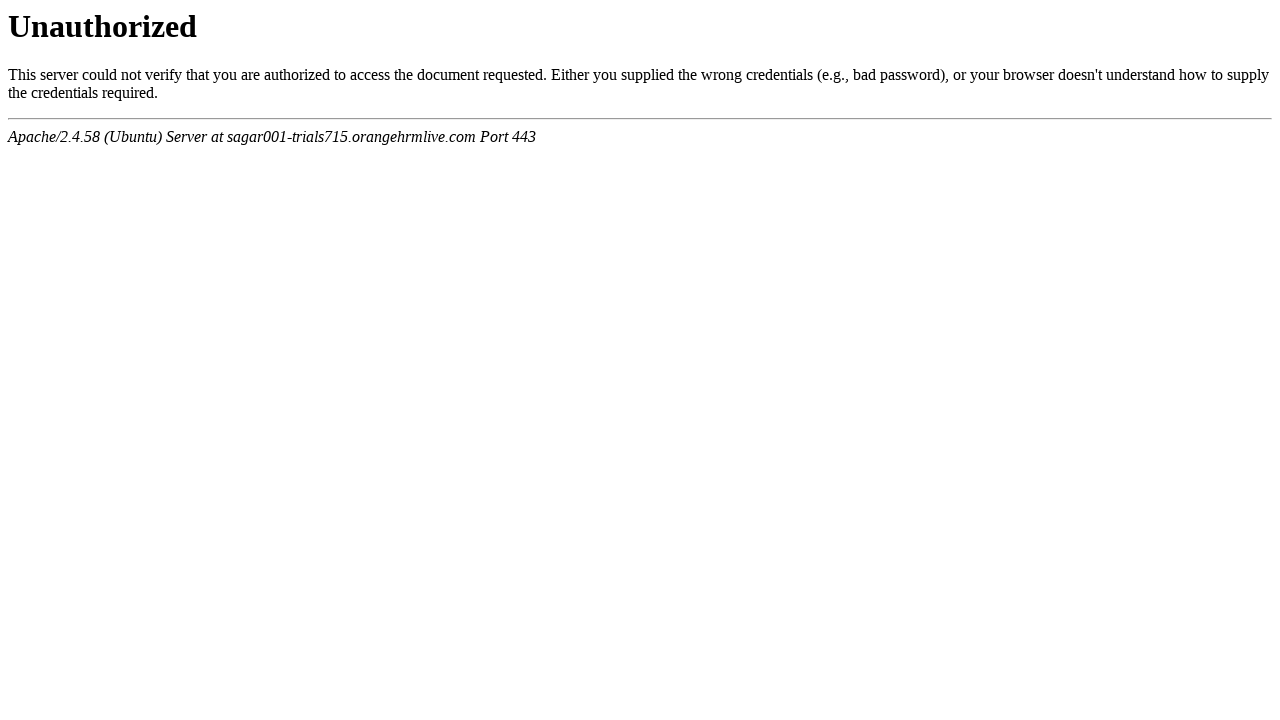

Verified current URL after forward navigation: https://sagar001-trials715.orangehrmlive.com/client/#/dashboard
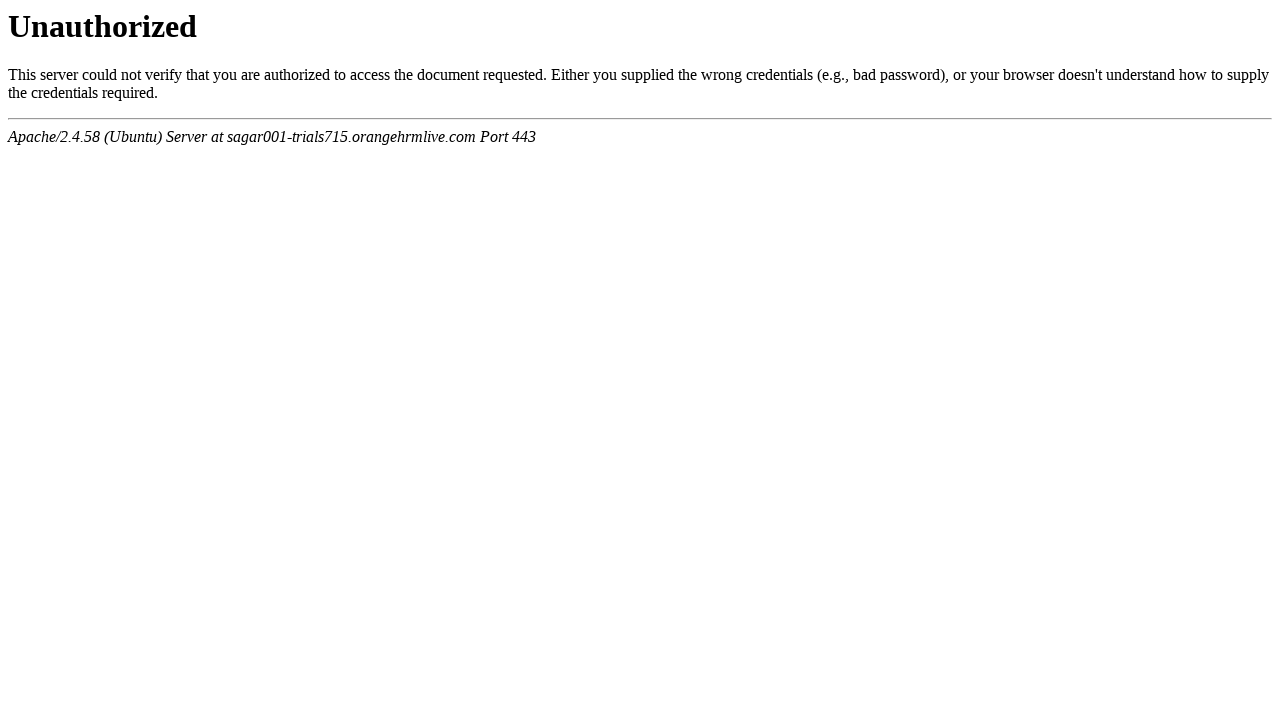

Refreshed the current page
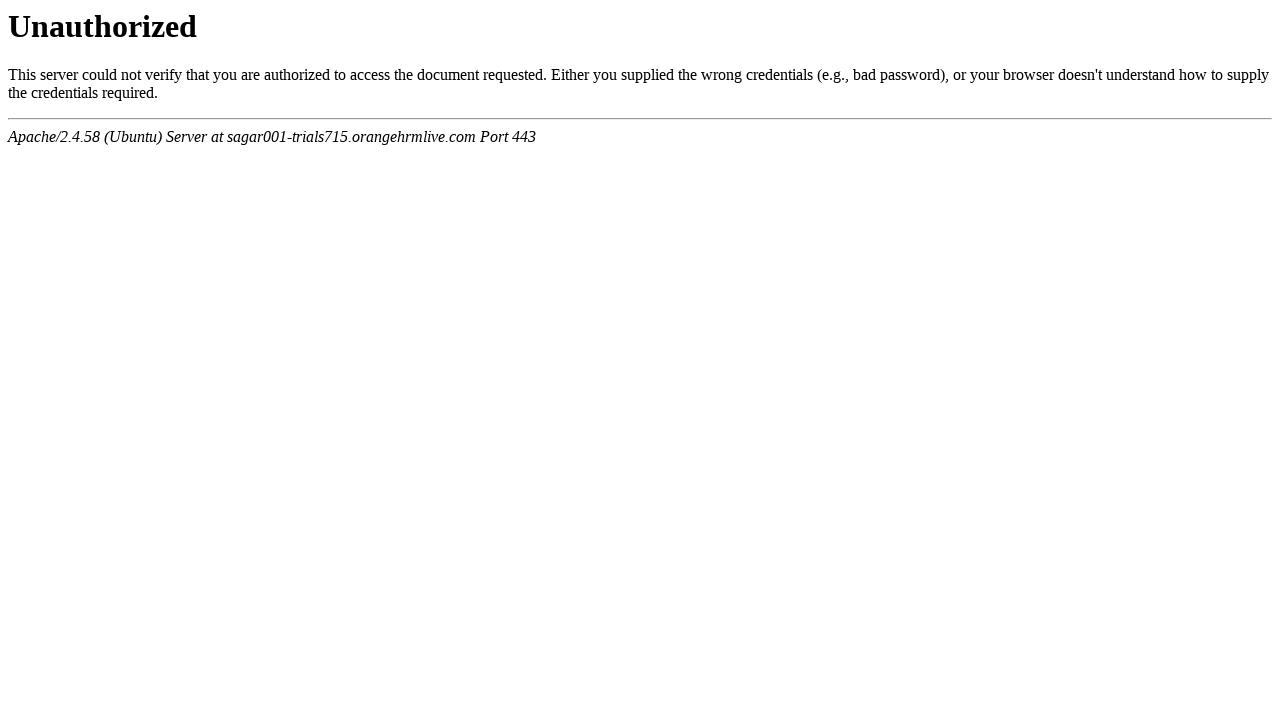

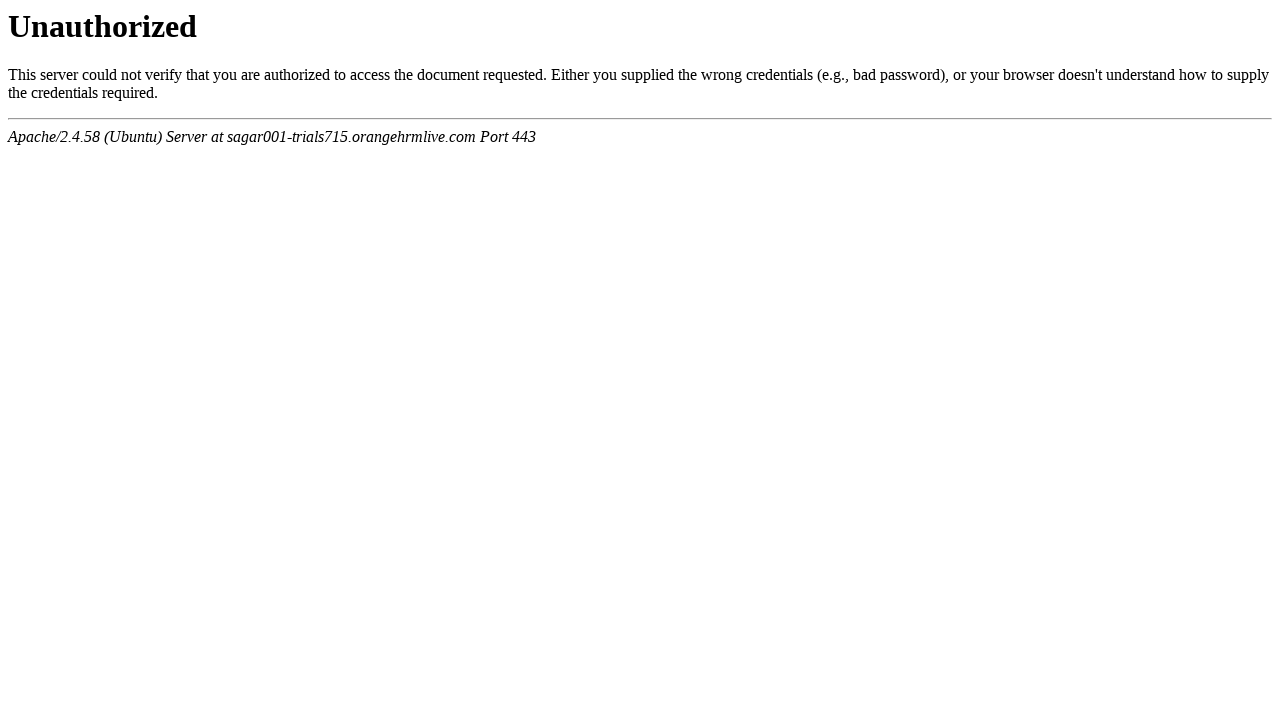